Tests filling a text input field by its placeholder text on a QA practice site

Starting URL: https://www.qa-practice.com/elements/input/simple

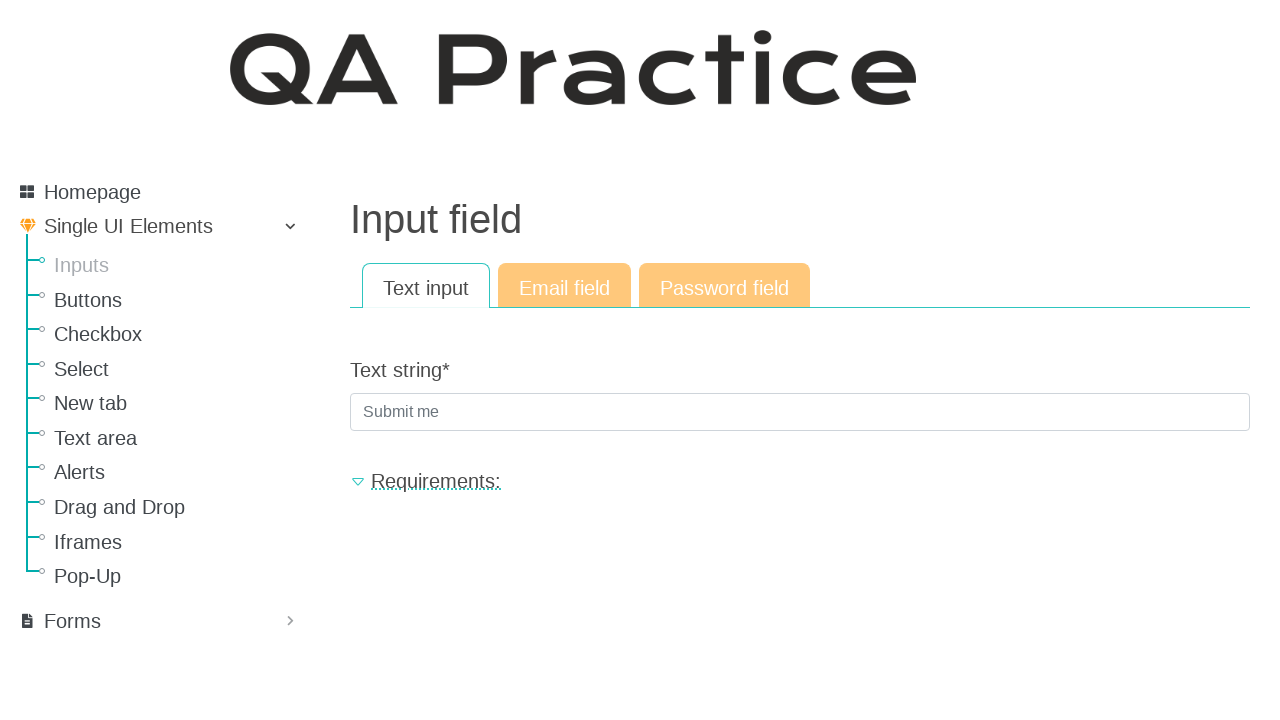

Navigated to QA practice site - simple input element page
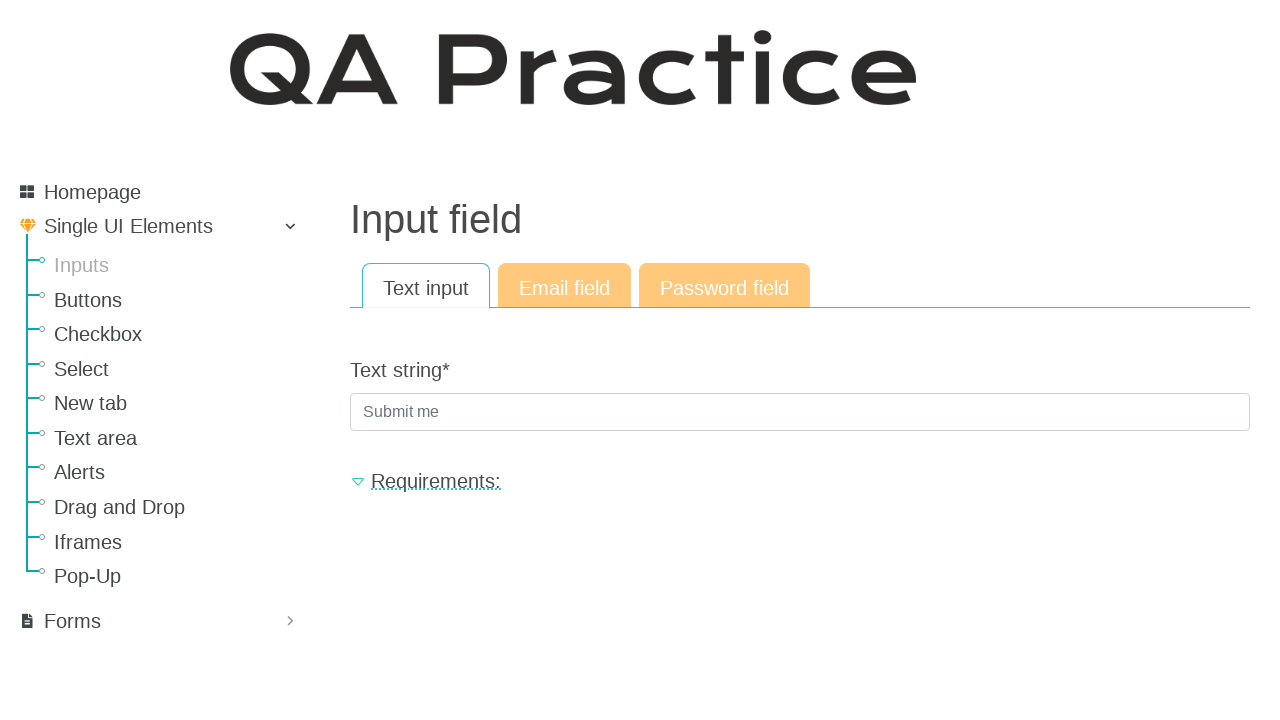

Filled text input field with placeholder 'Submit me' with value 'placeholder test value' on internal:attr=[placeholder="Submit me"i]
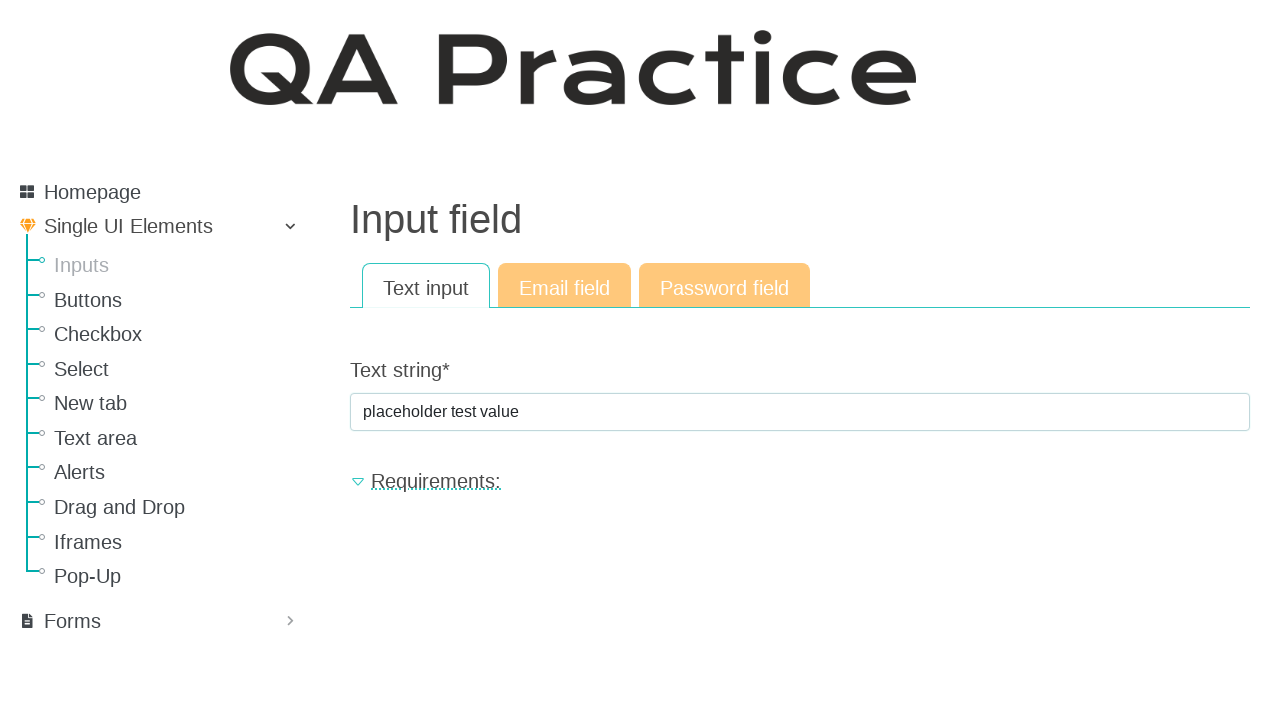

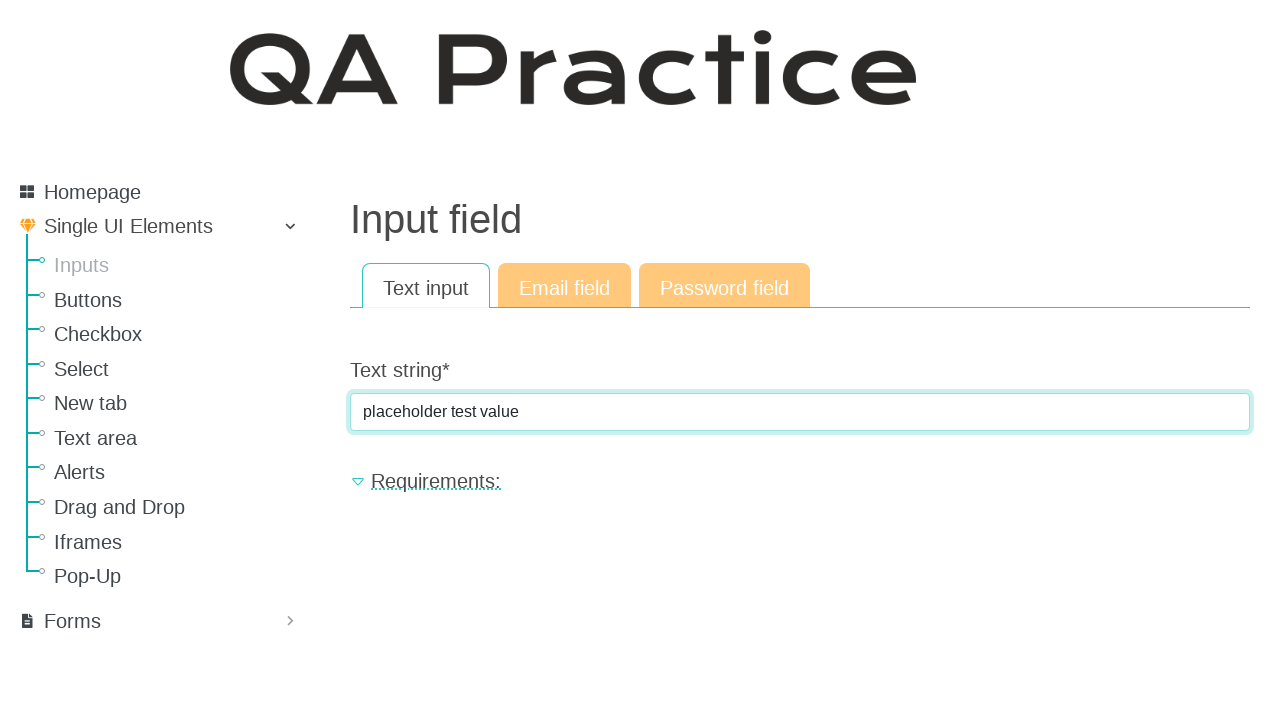